Opens the OpenCart demo website and maximizes the browser window. This is a basic browser setup verification test.

Starting URL: https://demo.opencart.com/

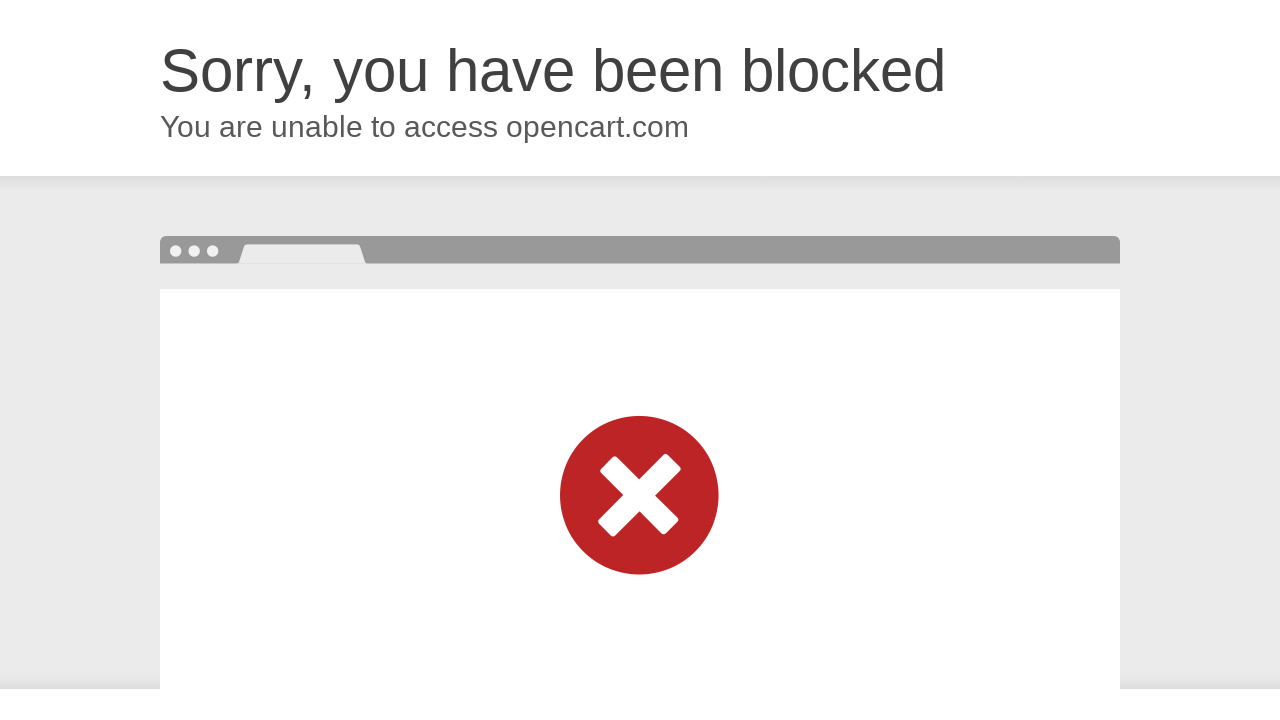

Set viewport size to 1920x1080 to maximize browser window
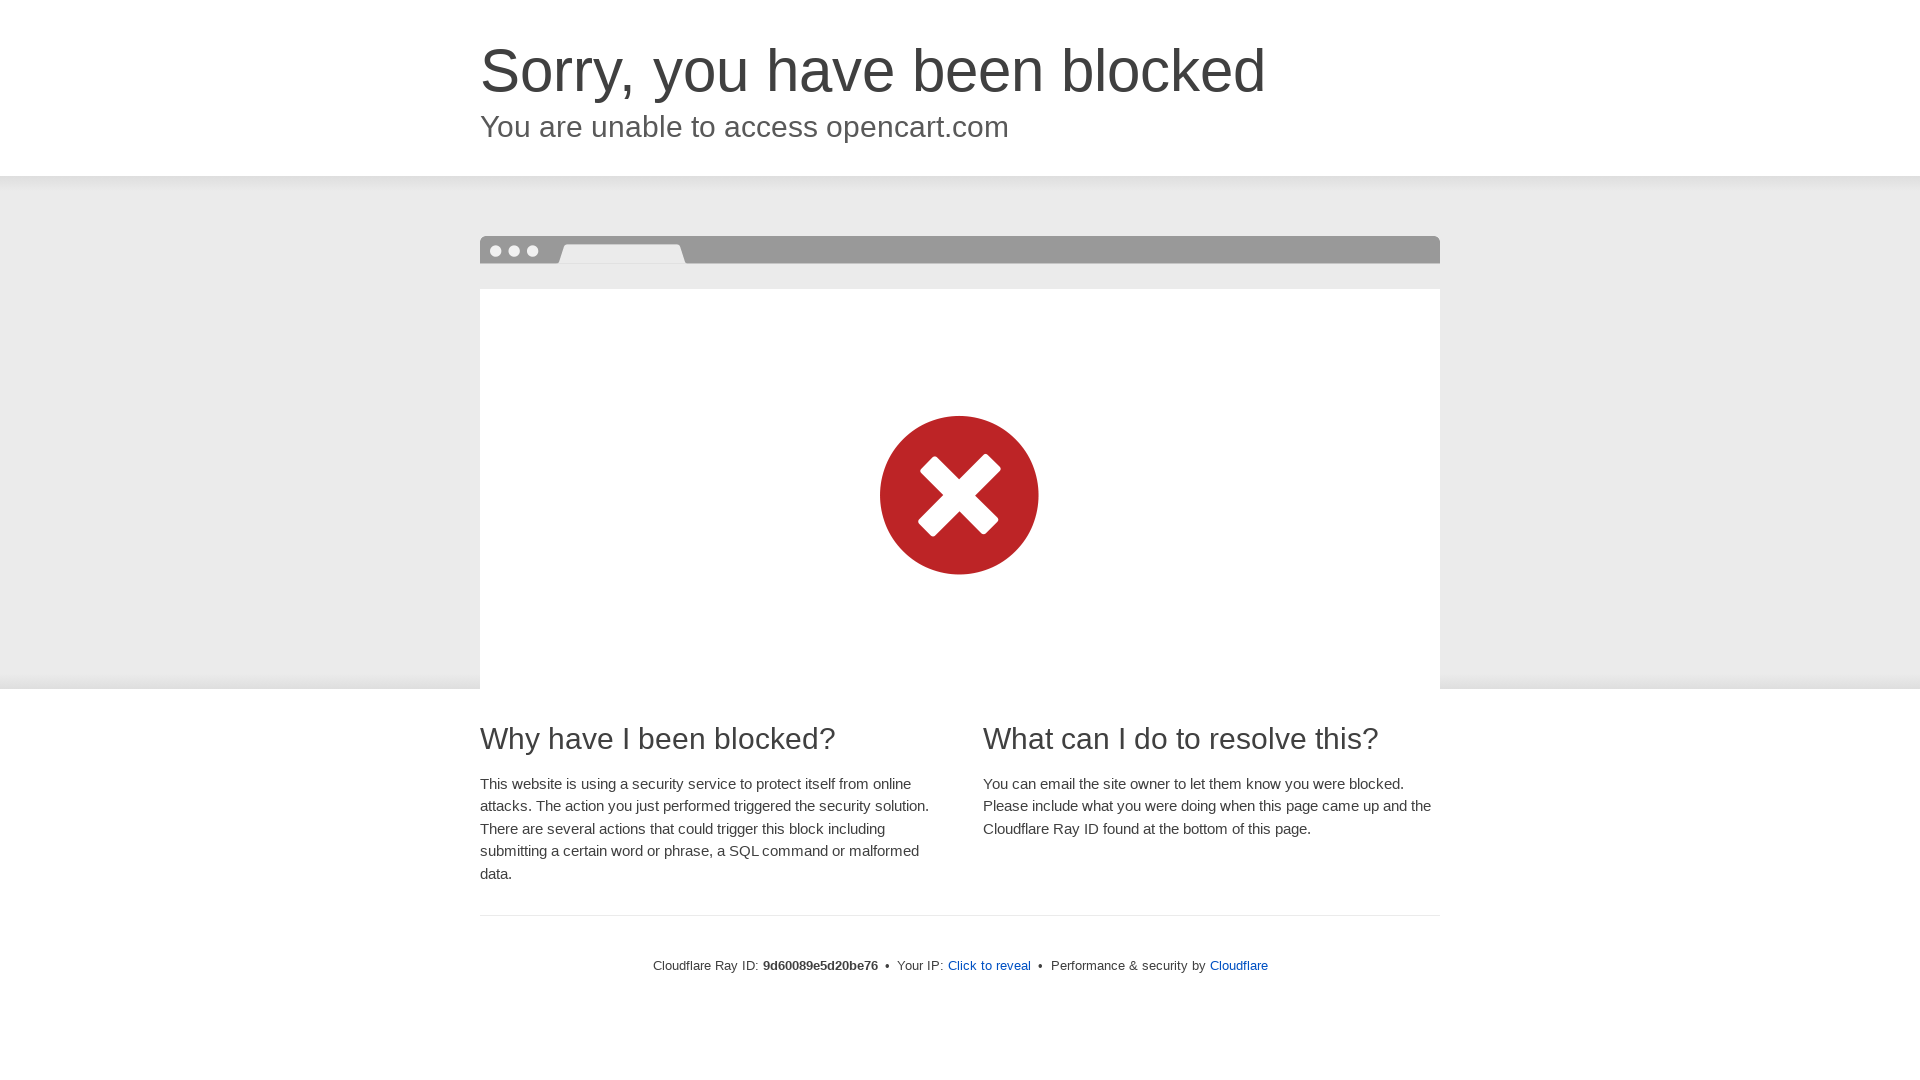

OpenCart demo website fully loaded (DOM content loaded)
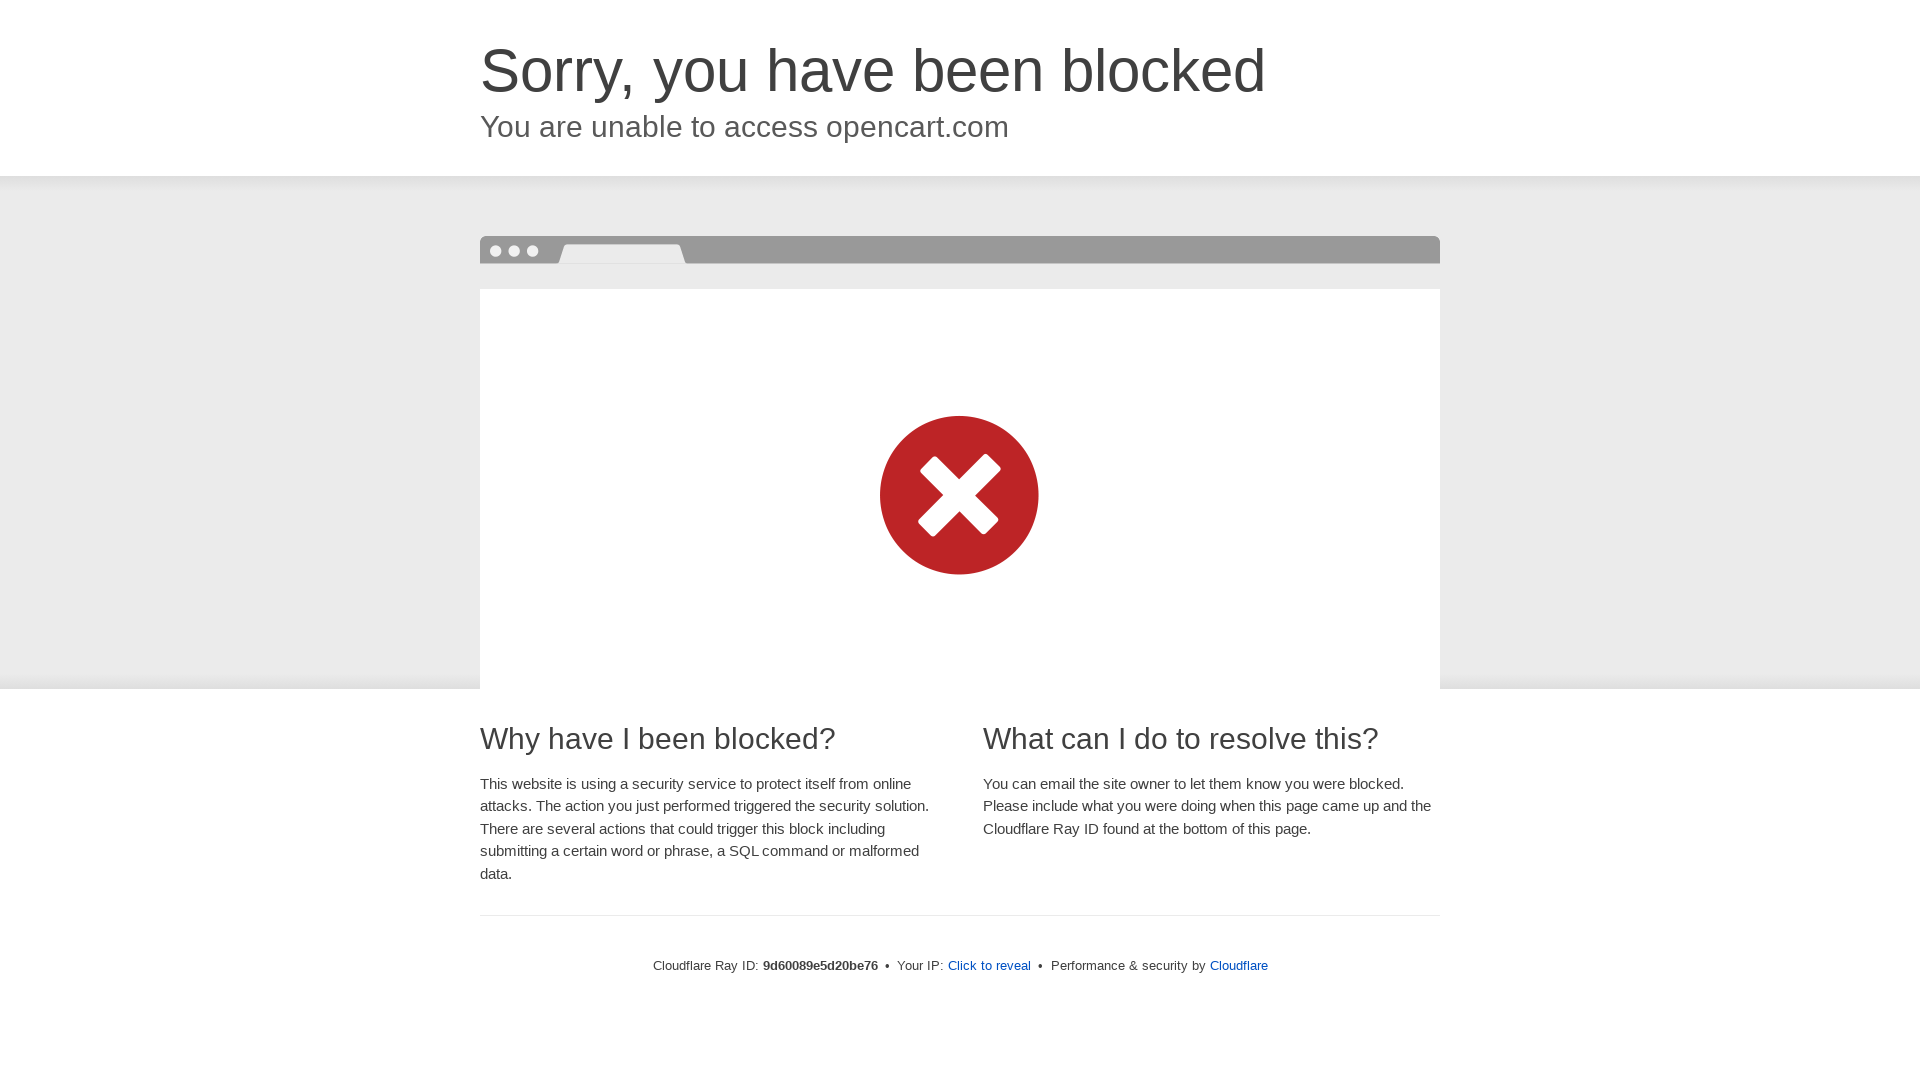

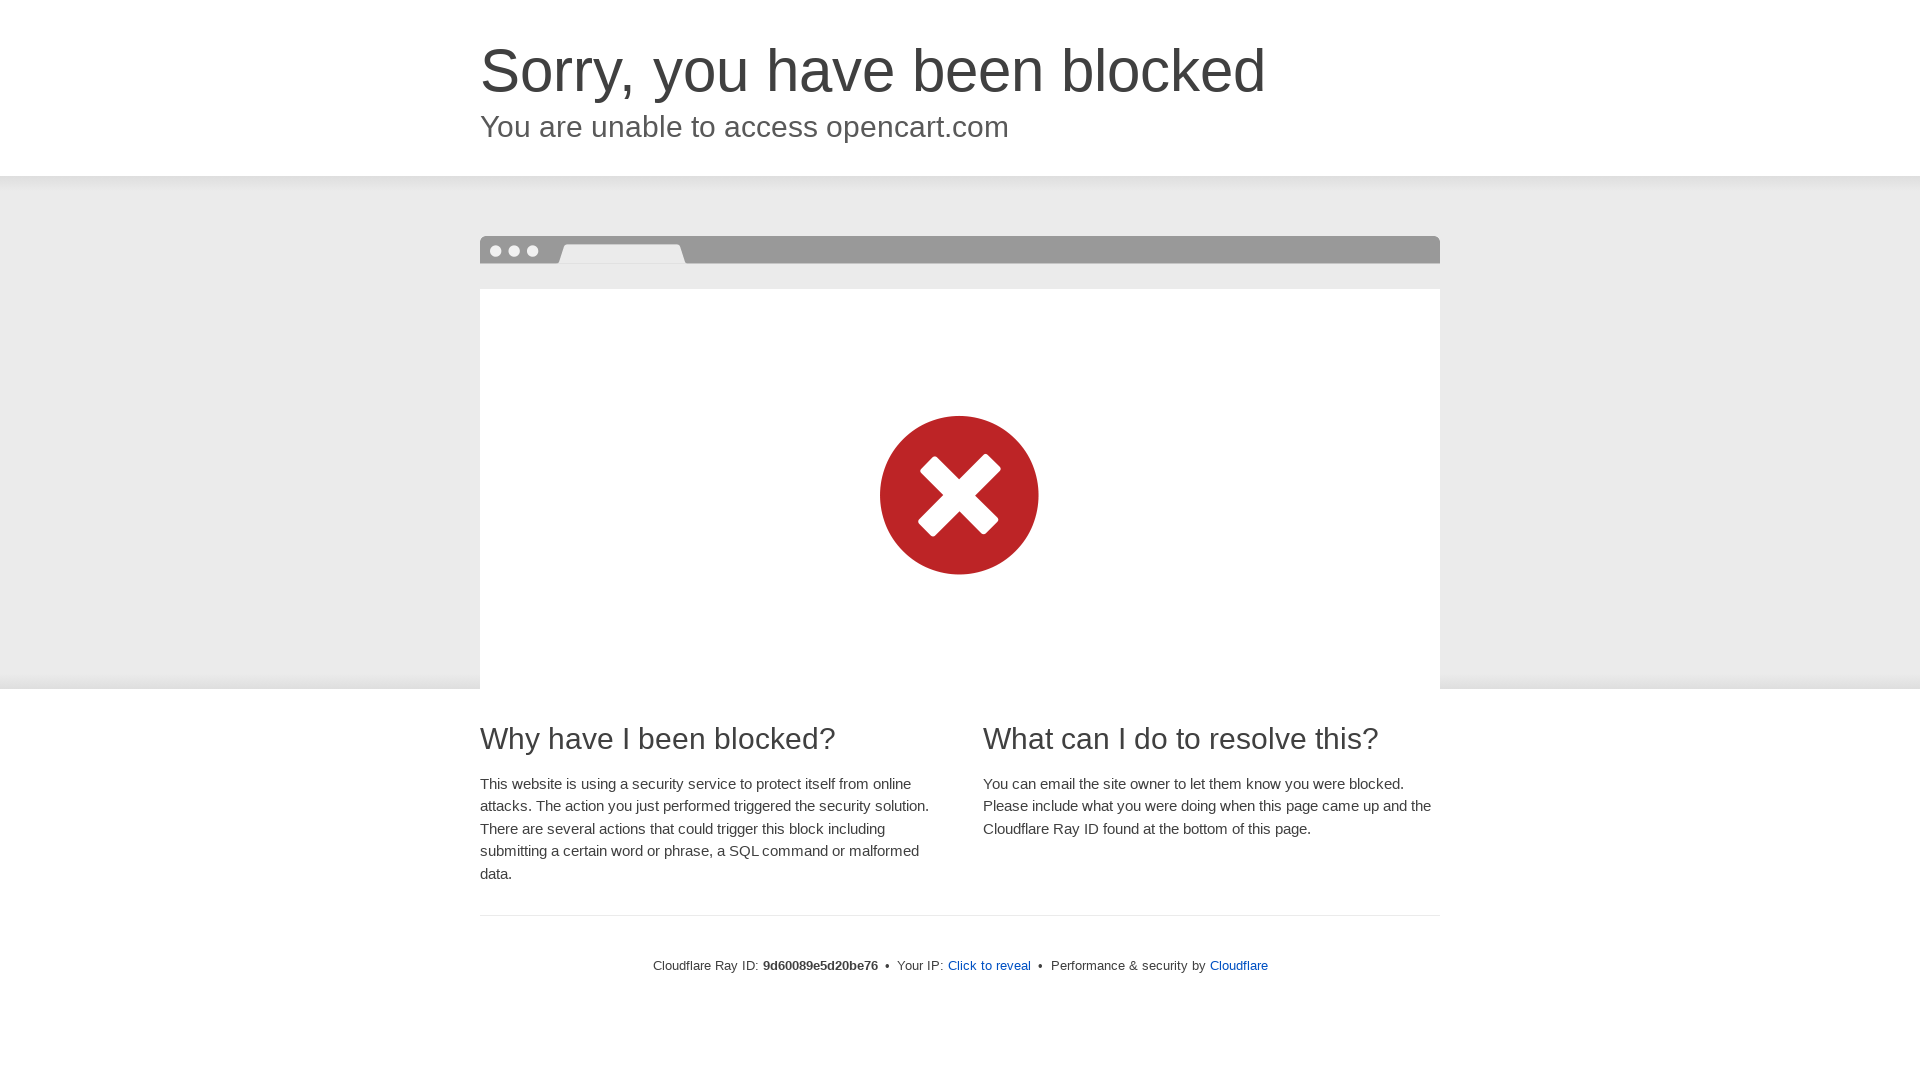